Tests JavaScript confirmation alert functionality by clicking a button to trigger an alert, then dismissing it and verifying the result

Starting URL: https://the-internet.herokuapp.com/javascript_alerts

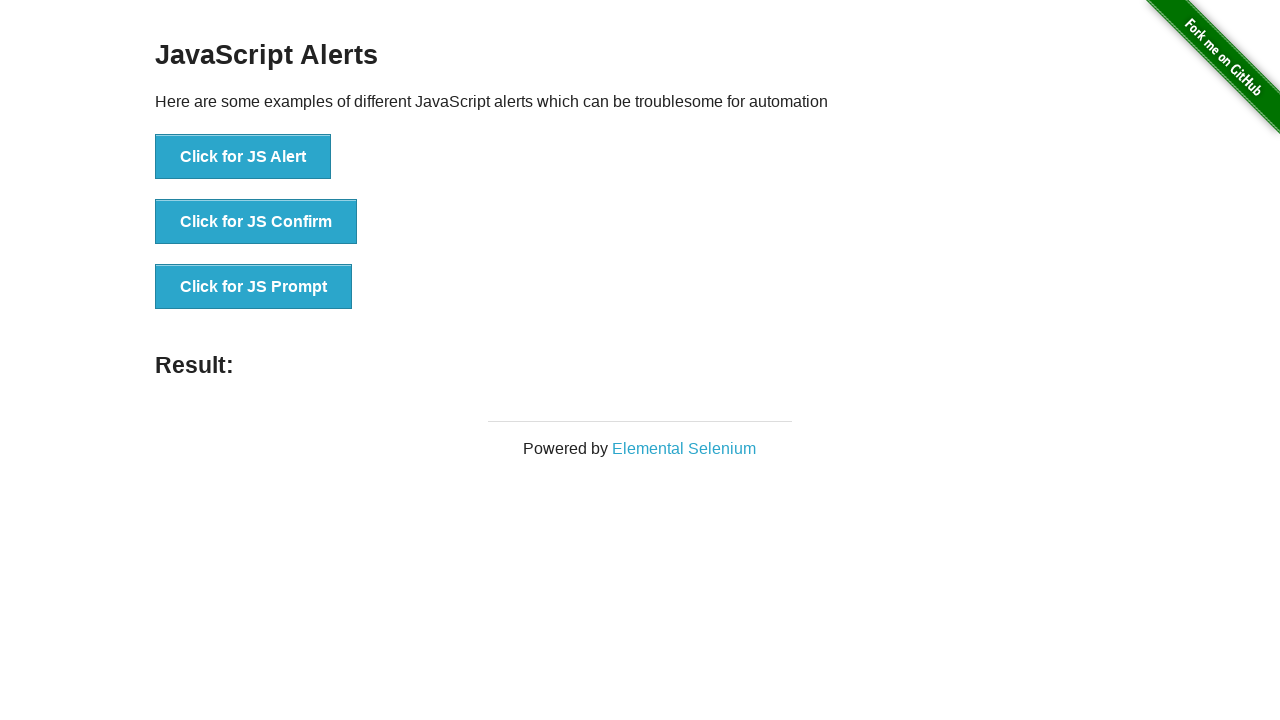

Clicked button to trigger confirmation alert at (256, 222) on xpath=//*[@id="content"]/div/ul/li[2]/button
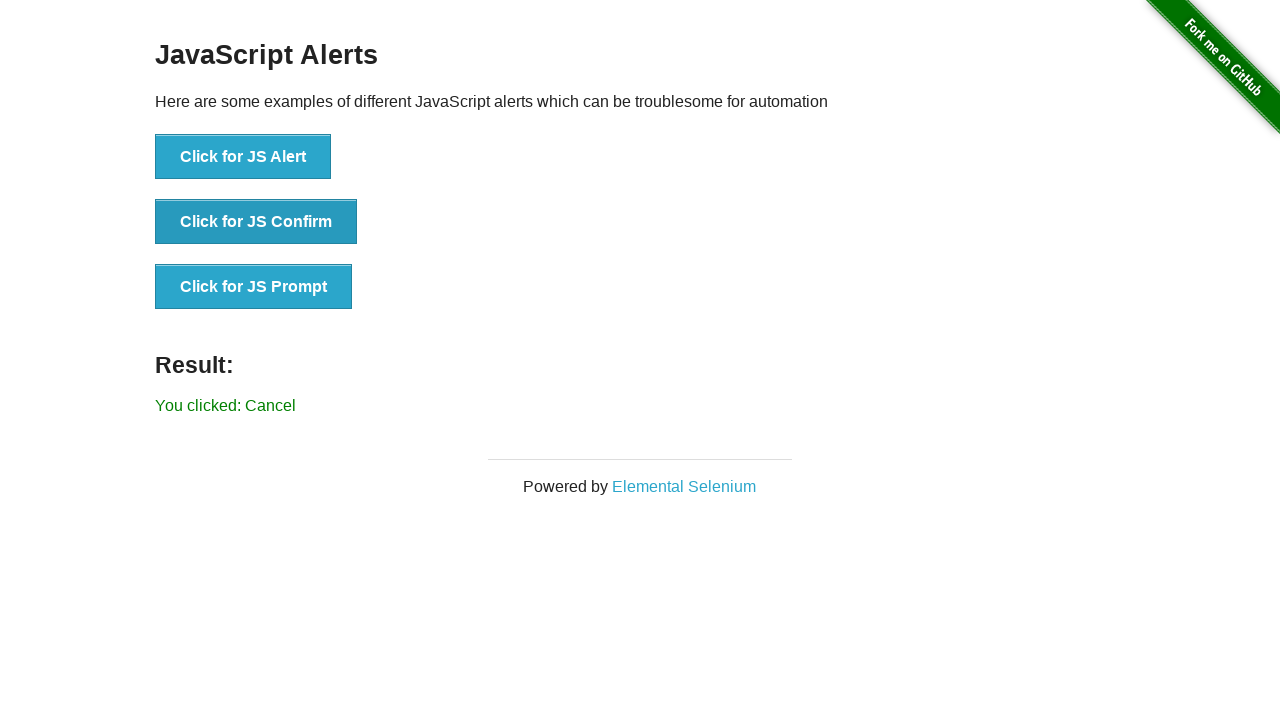

Set up dialog handler to dismiss confirmation alert
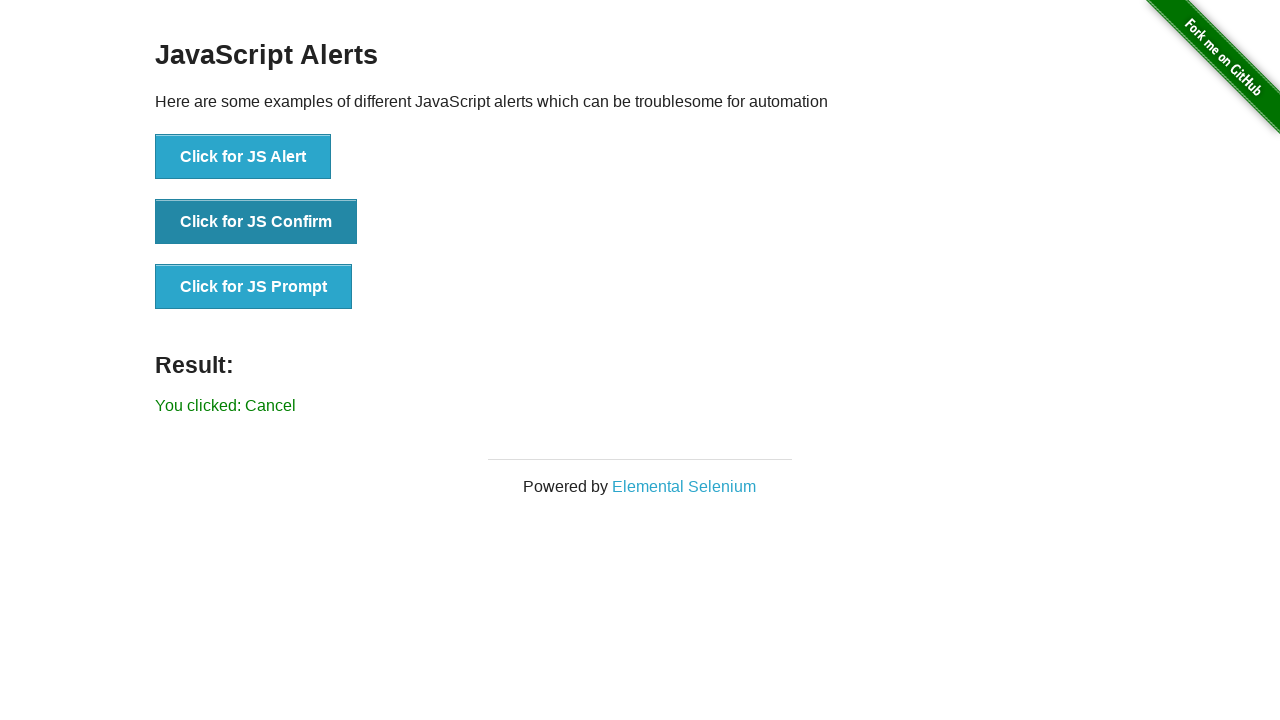

Verified 'You clicked: Cancel' message appeared after dismissing alert
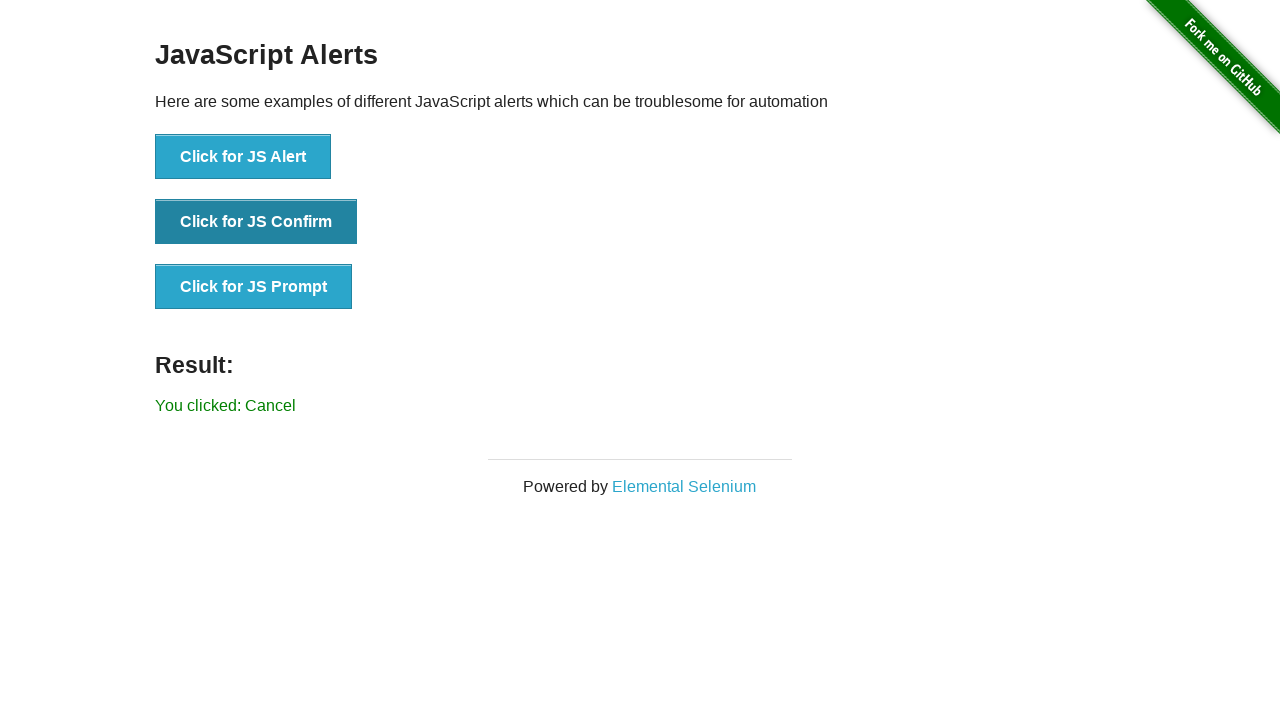

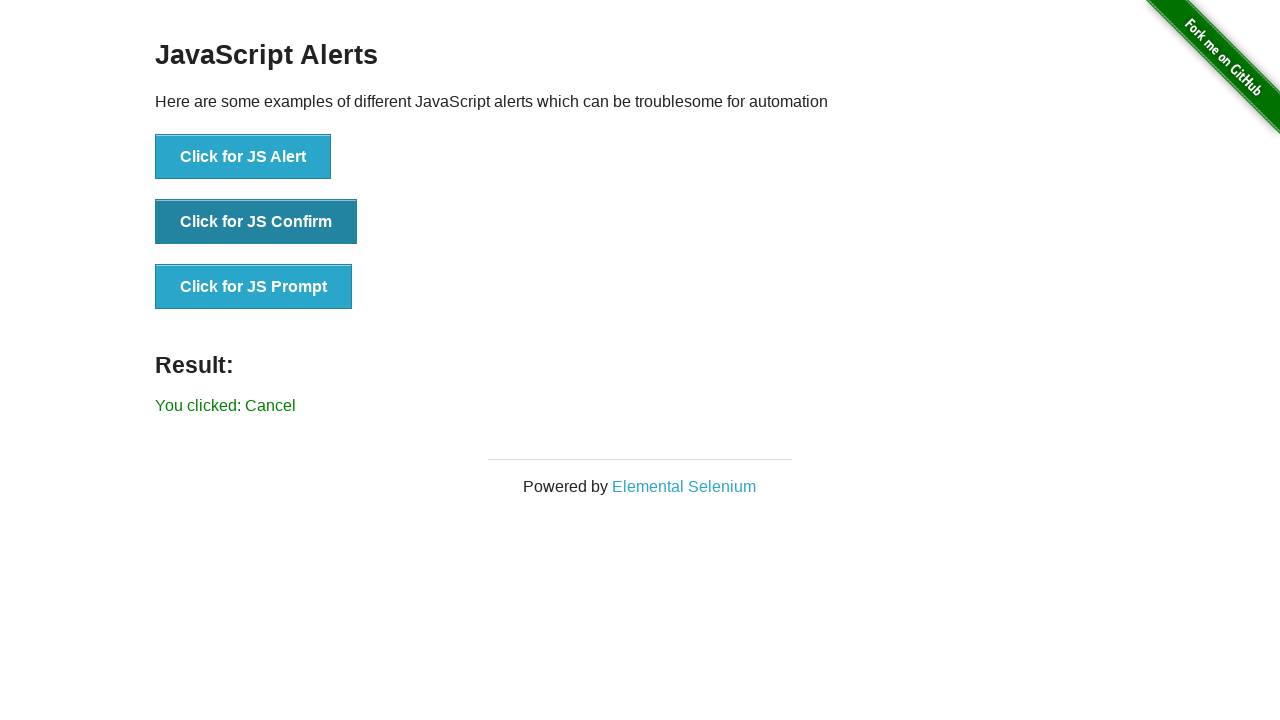